Tests clearing the complete state of all items by checking and then unchecking the "Mark all as complete" checkbox.

Starting URL: https://demo.playwright.dev/todomvc

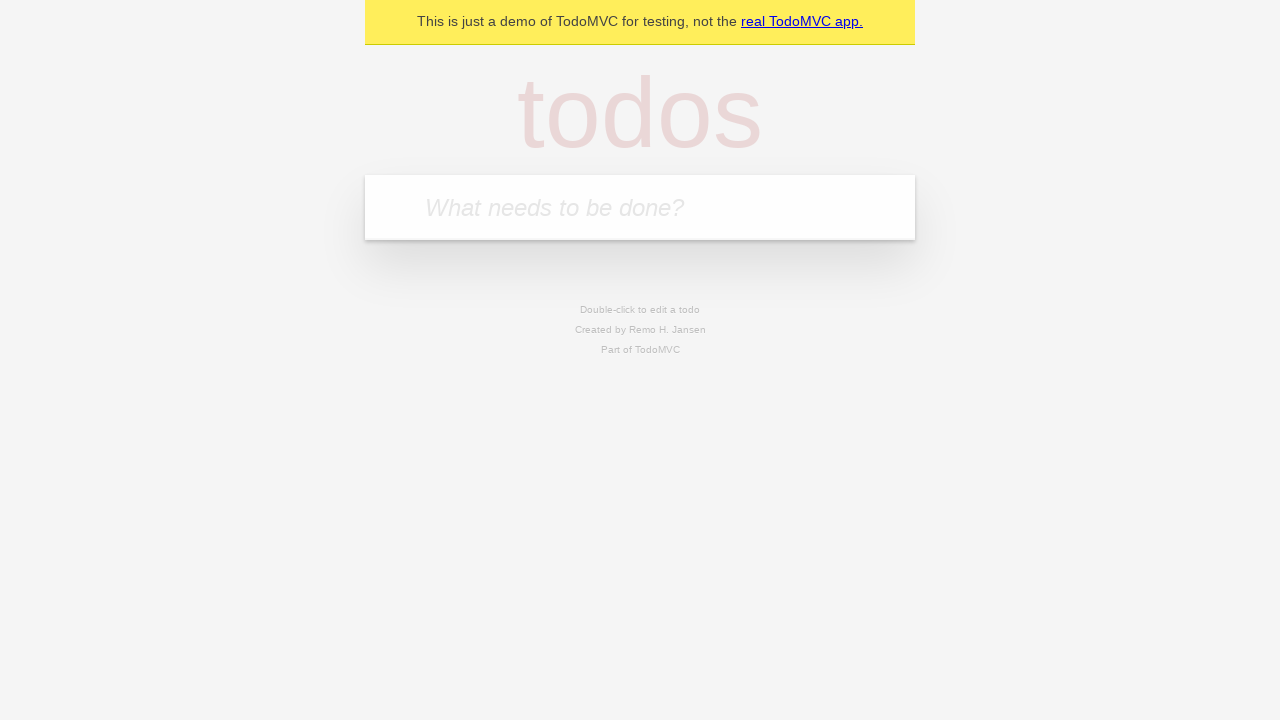

Filled first todo item with 'buy some cheese' on internal:attr=[placeholder="What needs to be done?"i]
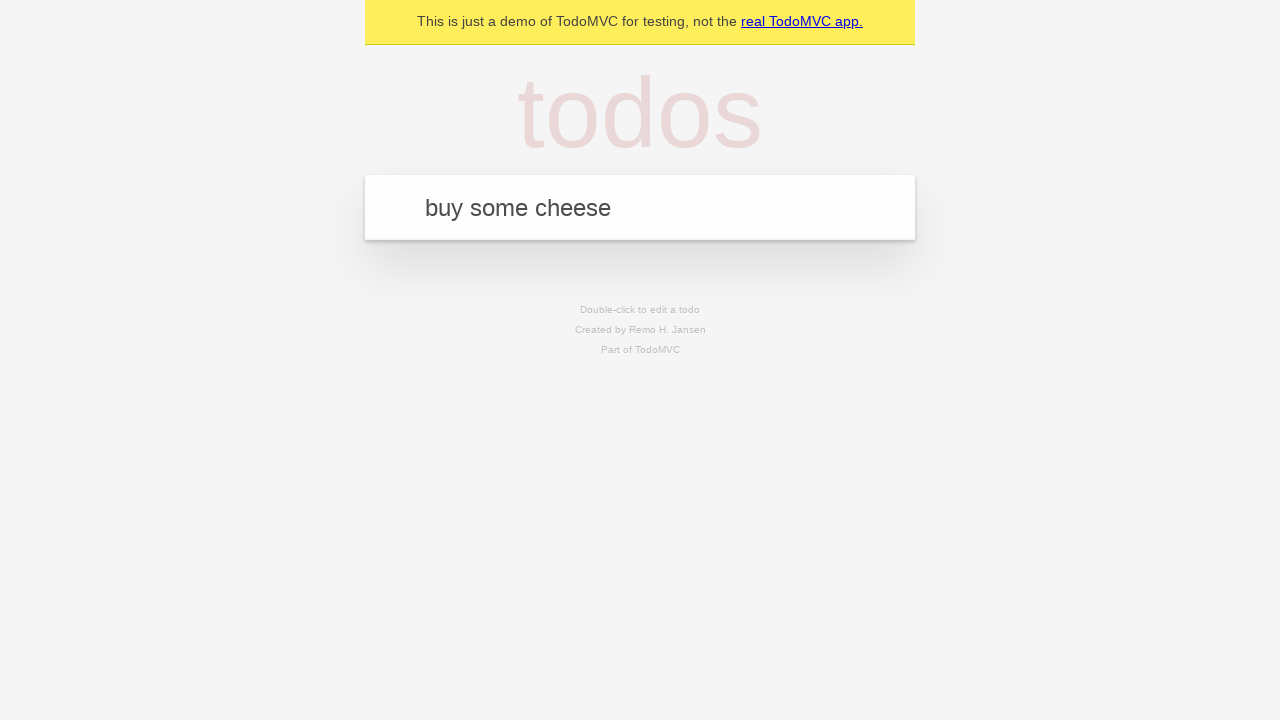

Pressed Enter to create first todo item on internal:attr=[placeholder="What needs to be done?"i]
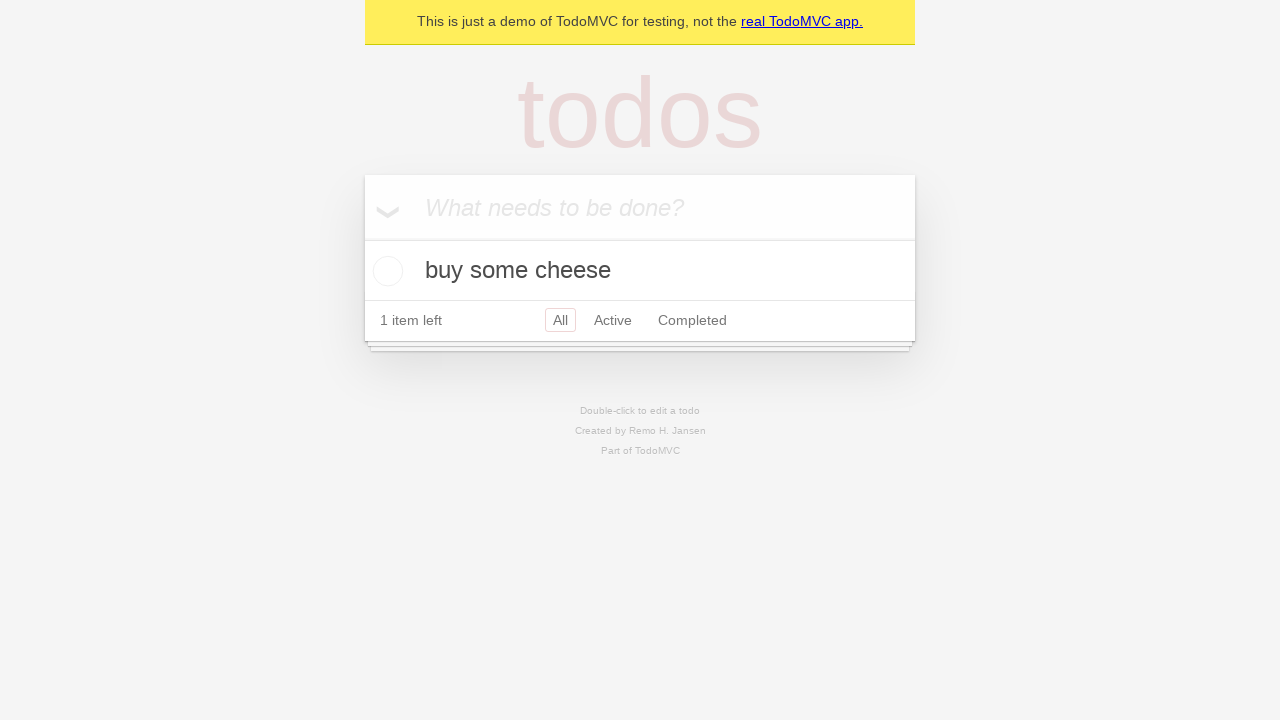

Filled second todo item with 'feed the cat' on internal:attr=[placeholder="What needs to be done?"i]
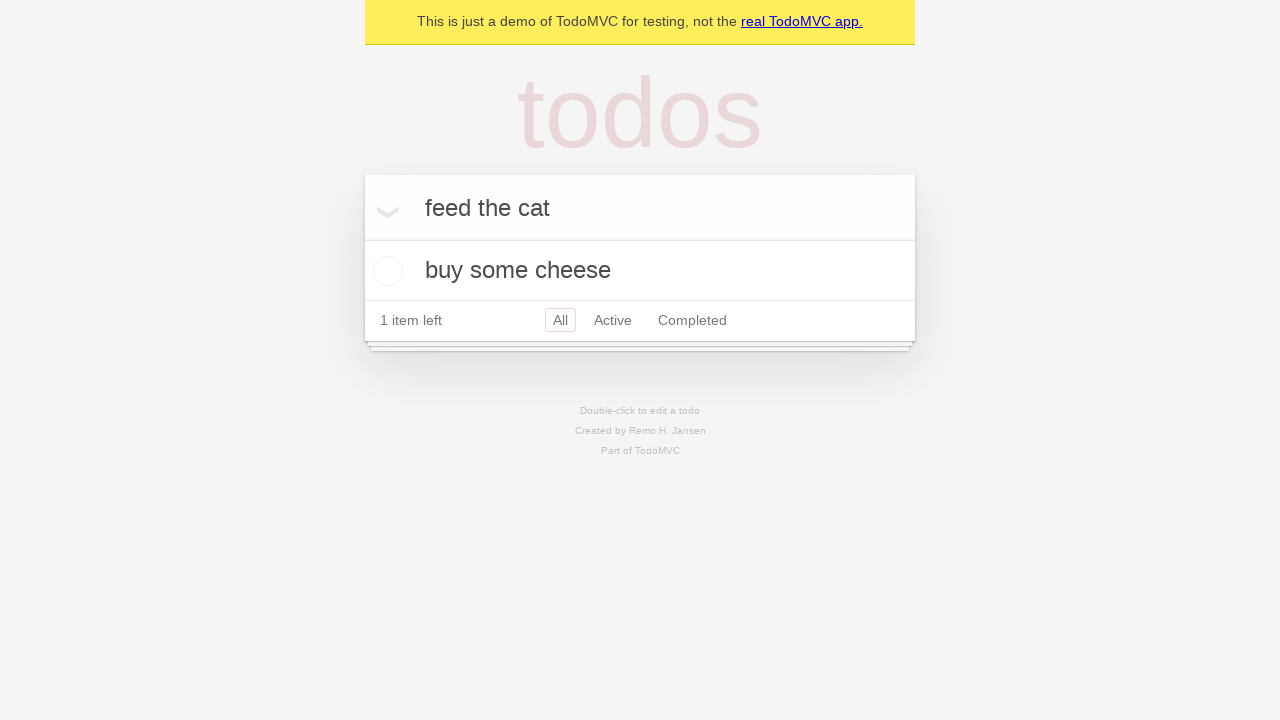

Pressed Enter to create second todo item on internal:attr=[placeholder="What needs to be done?"i]
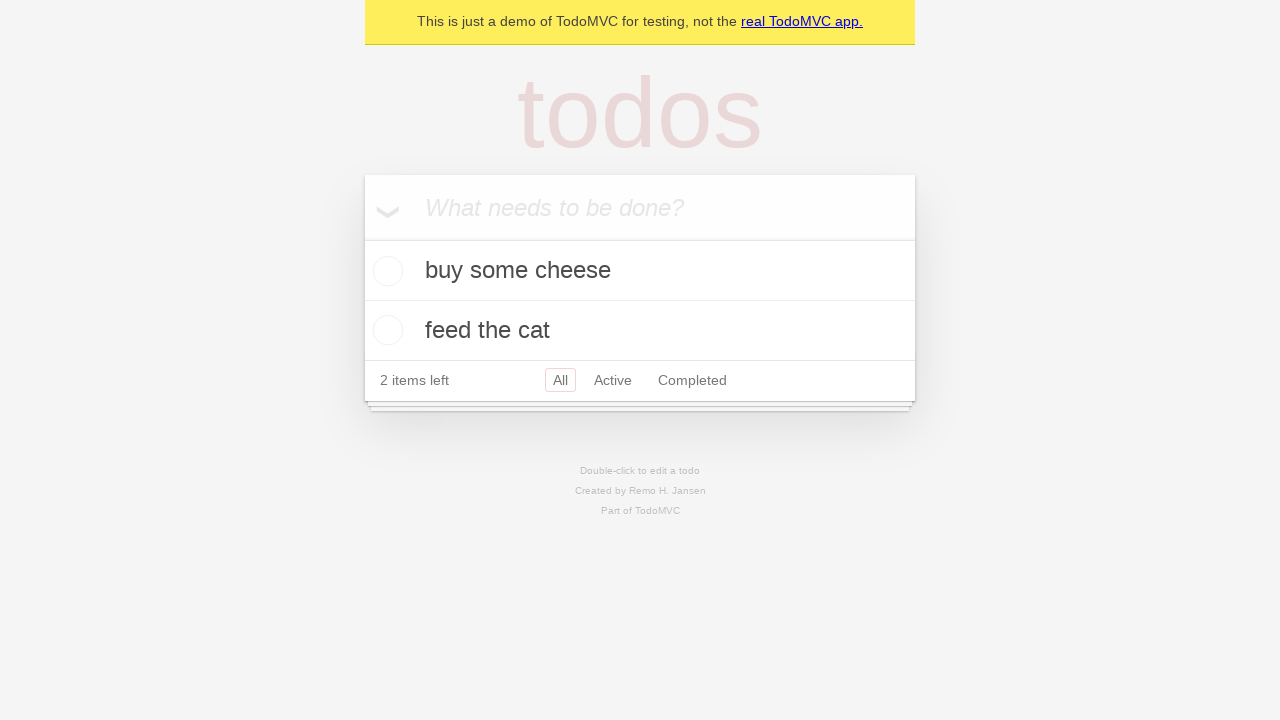

Filled third todo item with 'book a doctors appointment' on internal:attr=[placeholder="What needs to be done?"i]
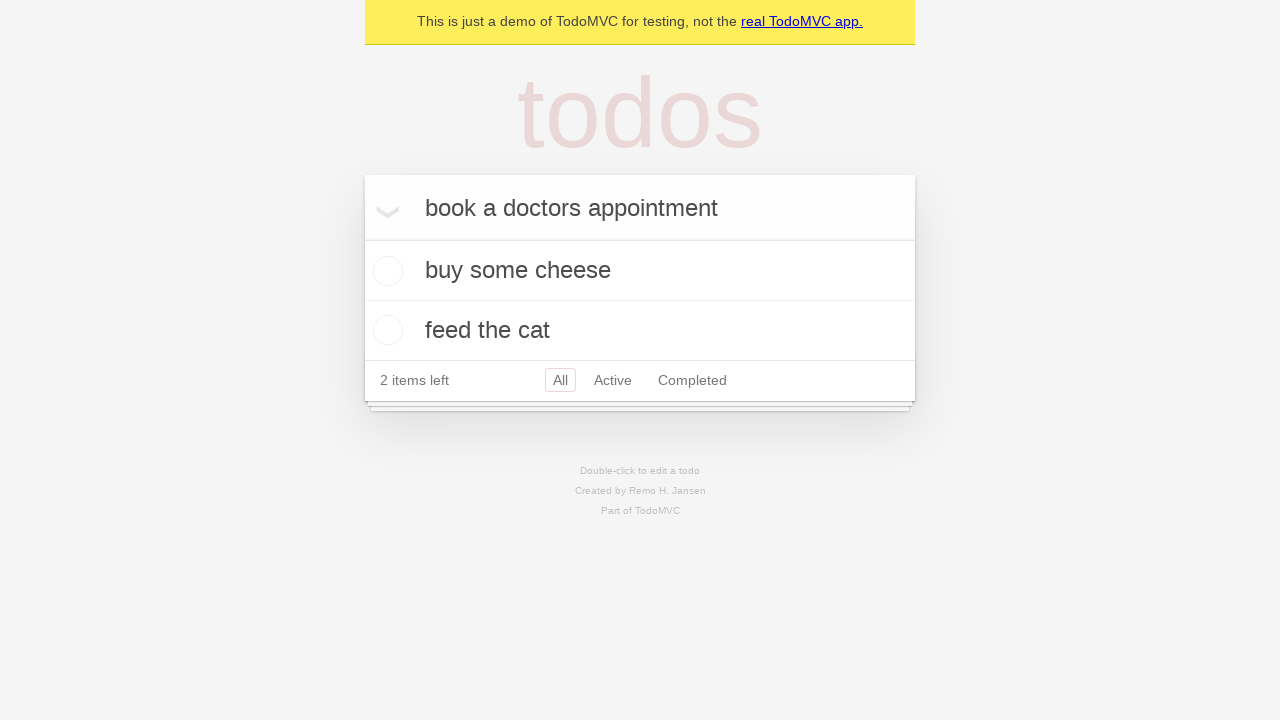

Pressed Enter to create third todo item on internal:attr=[placeholder="What needs to be done?"i]
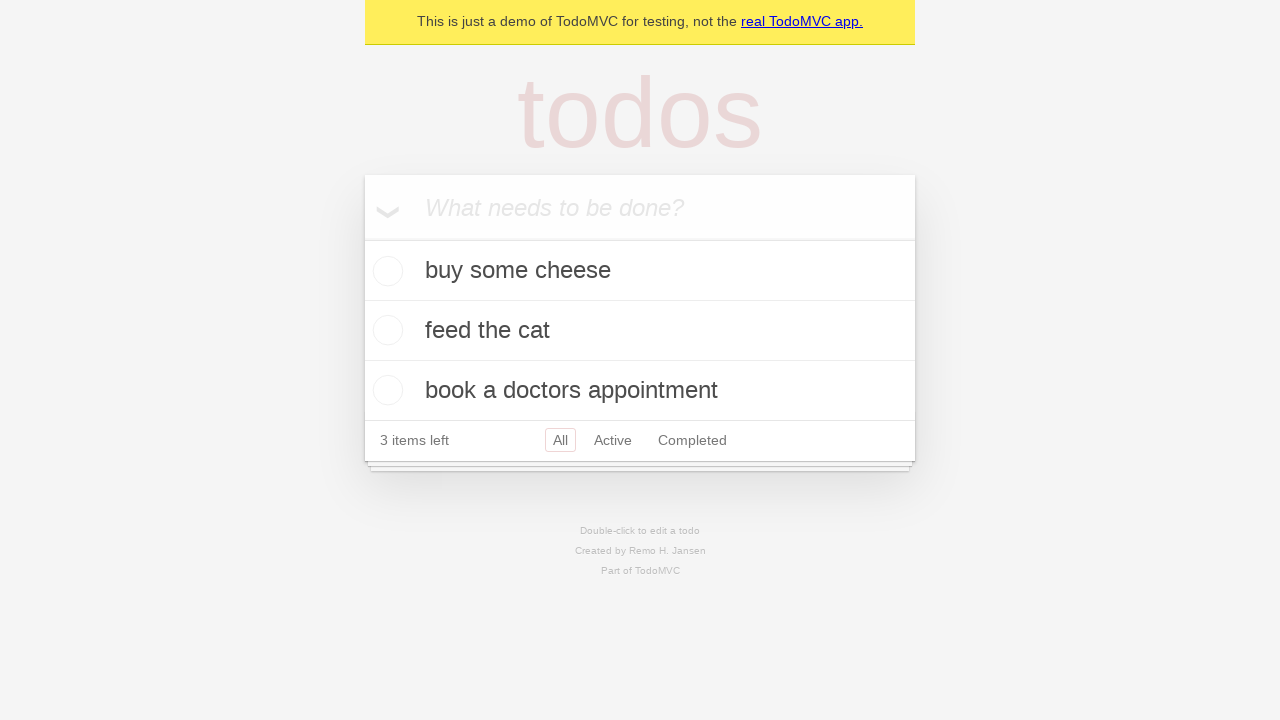

Waited for all three todo items to be rendered
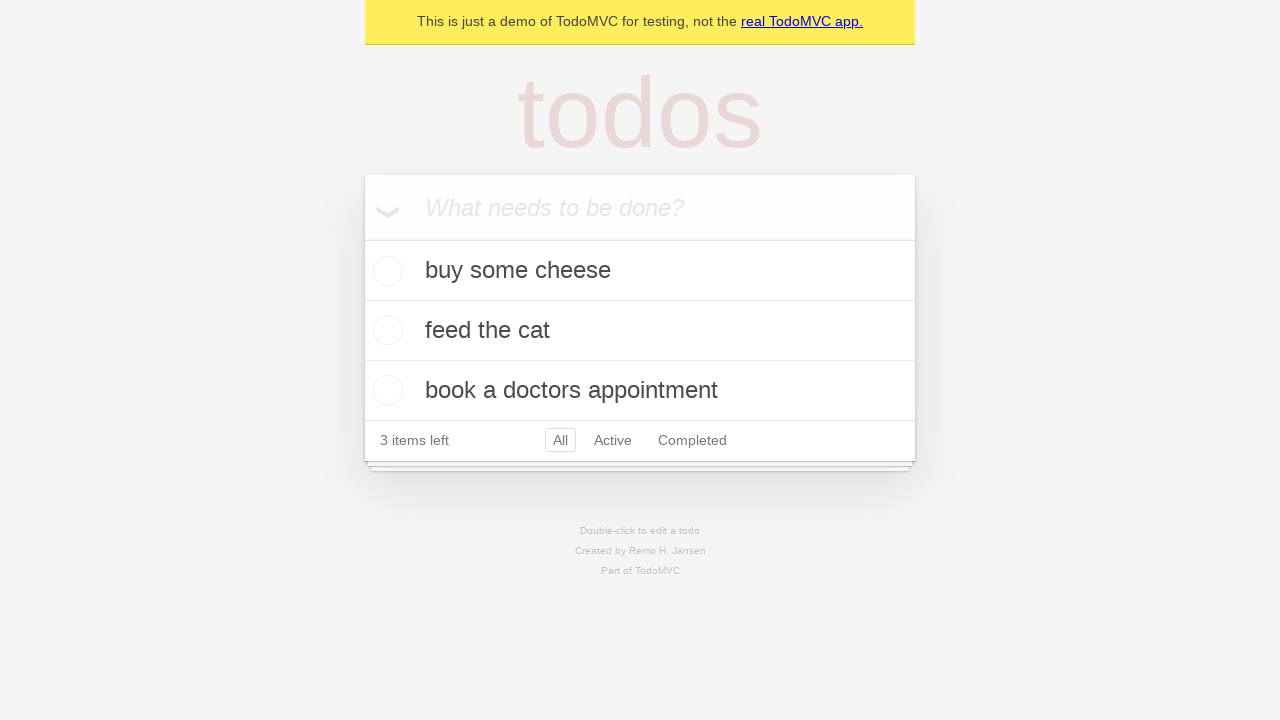

Clicked 'Mark all as complete' checkbox to check all items at (362, 238) on internal:label="Mark all as complete"i
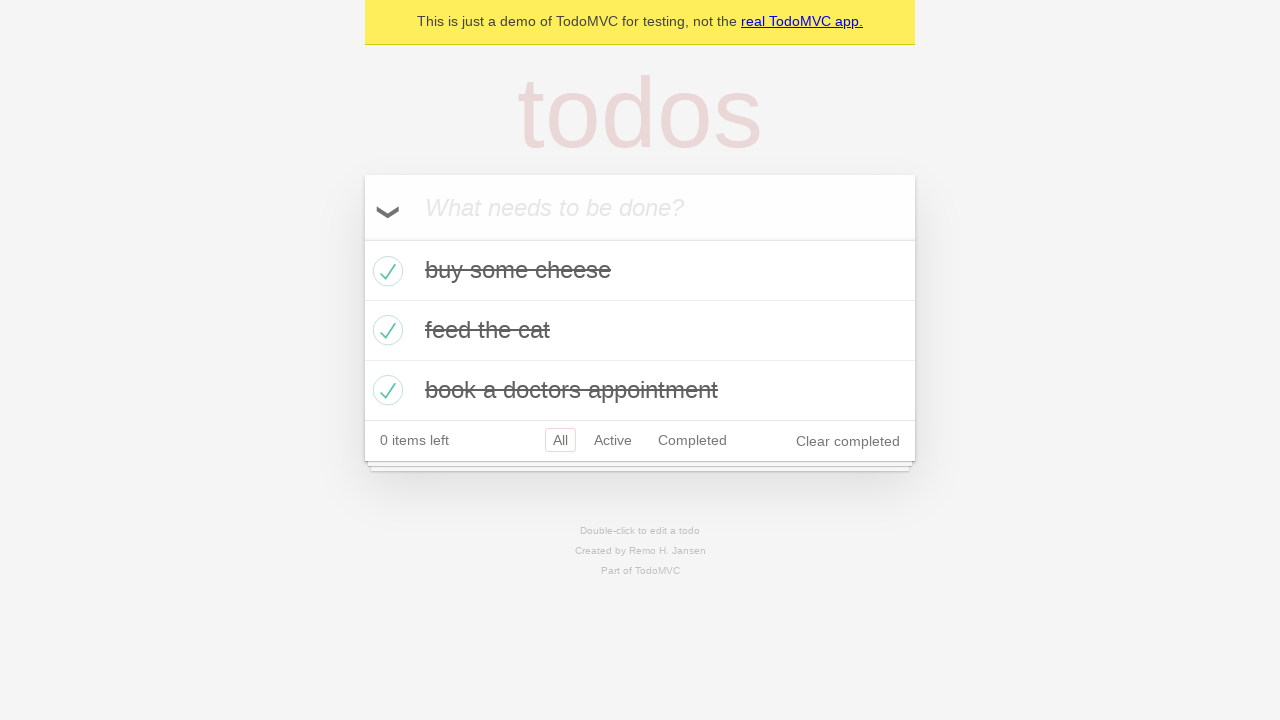

Clicked 'Mark all as complete' checkbox to uncheck all items at (362, 238) on internal:label="Mark all as complete"i
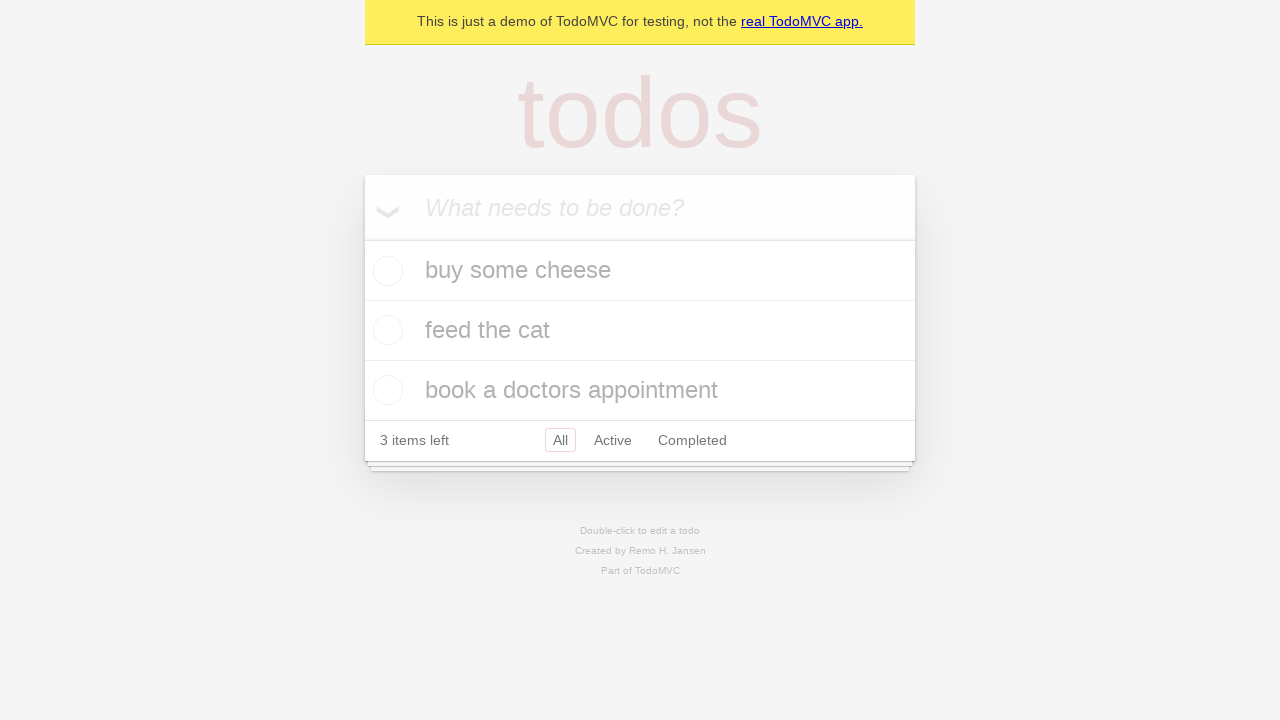

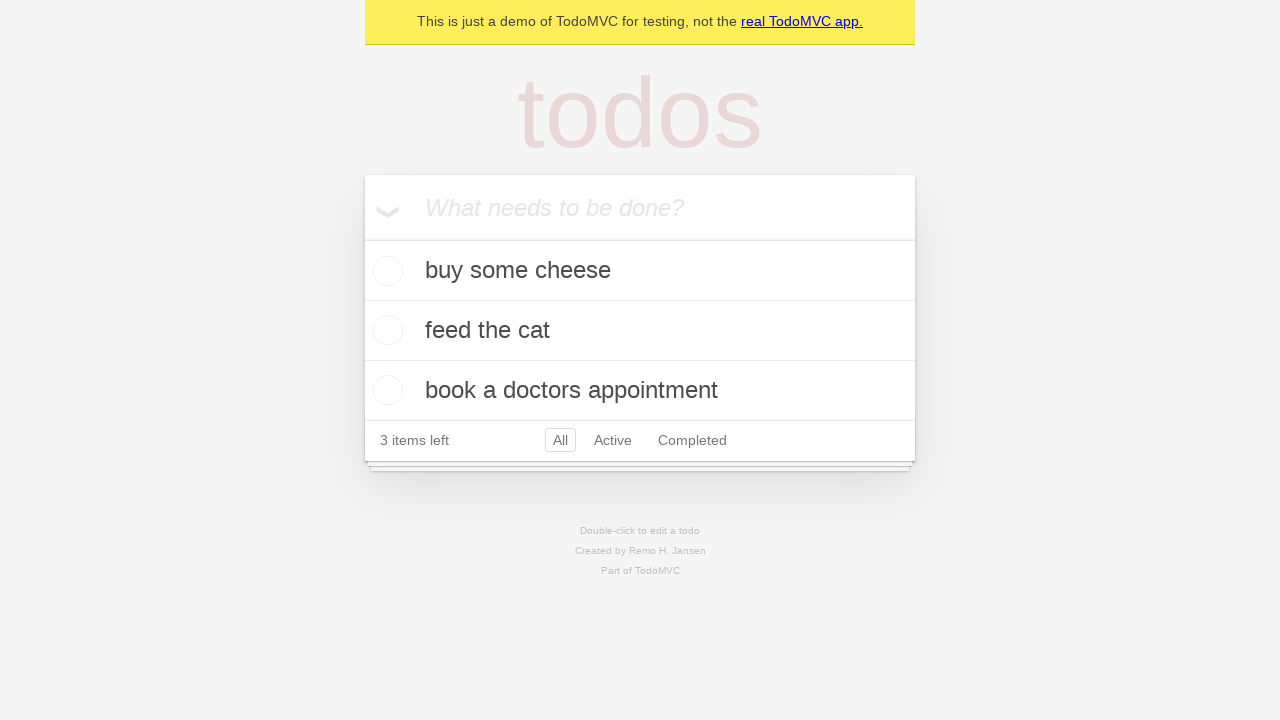